Tests that the Clear completed button displays correct text when items are completed

Starting URL: https://demo.playwright.dev/todomvc

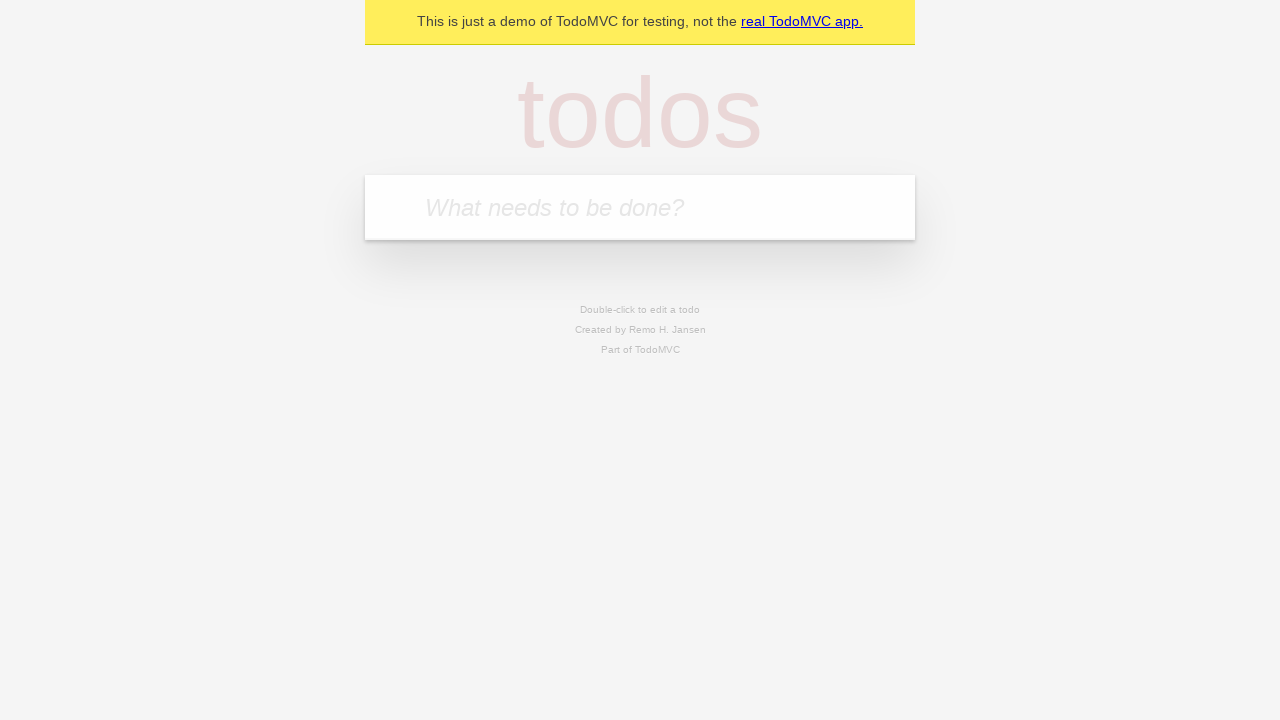

Filled input field with 'buy some cheese' on internal:attr=[placeholder="What needs to be done?"i]
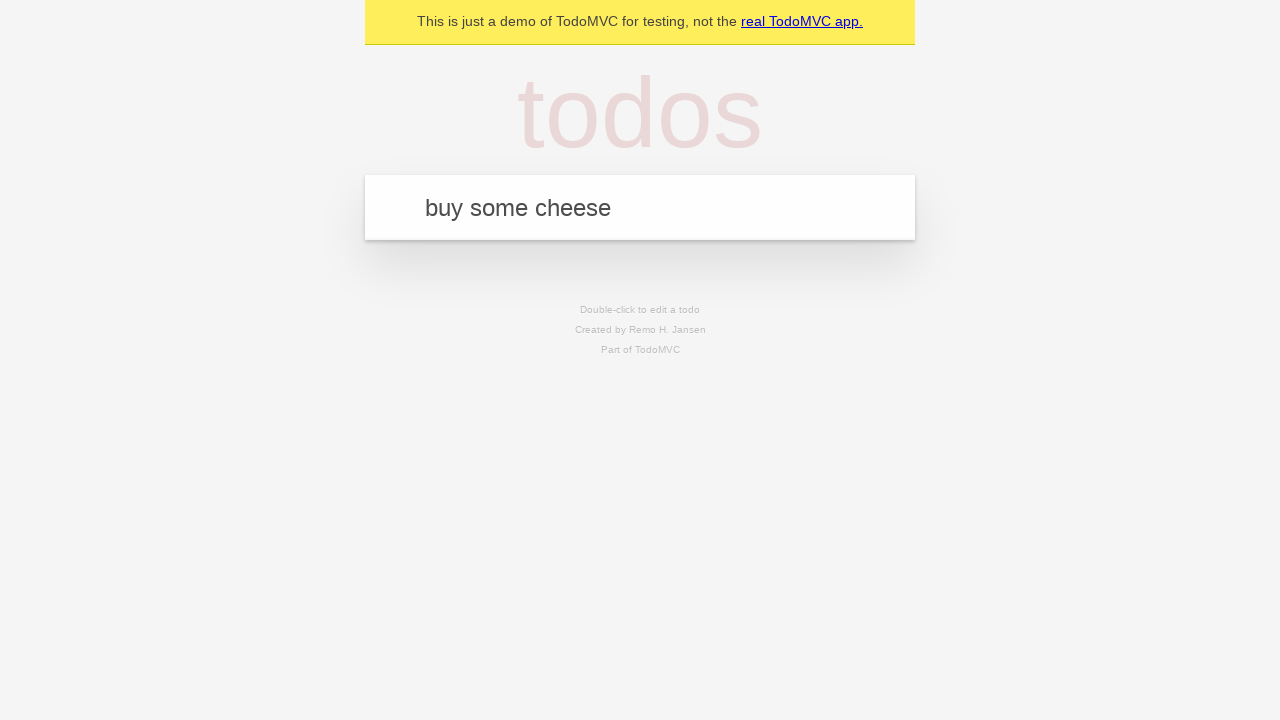

Pressed Enter to add first todo item on internal:attr=[placeholder="What needs to be done?"i]
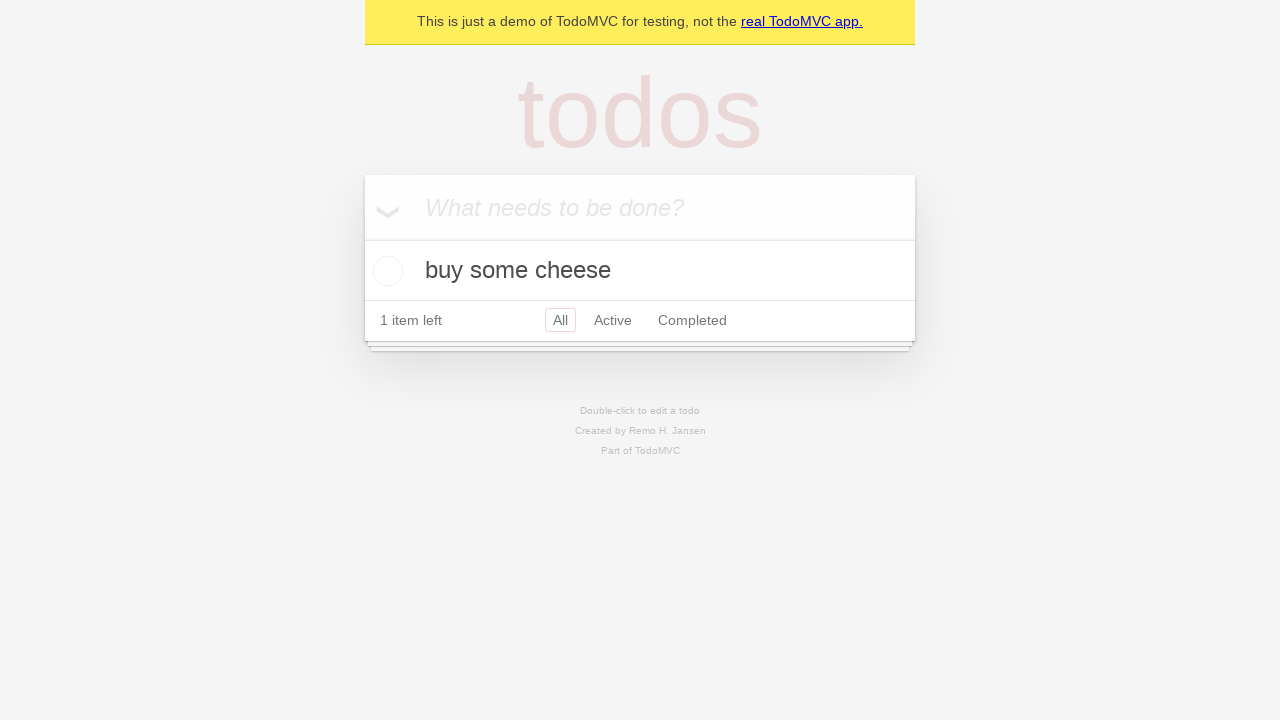

Filled input field with 'feed the cat' on internal:attr=[placeholder="What needs to be done?"i]
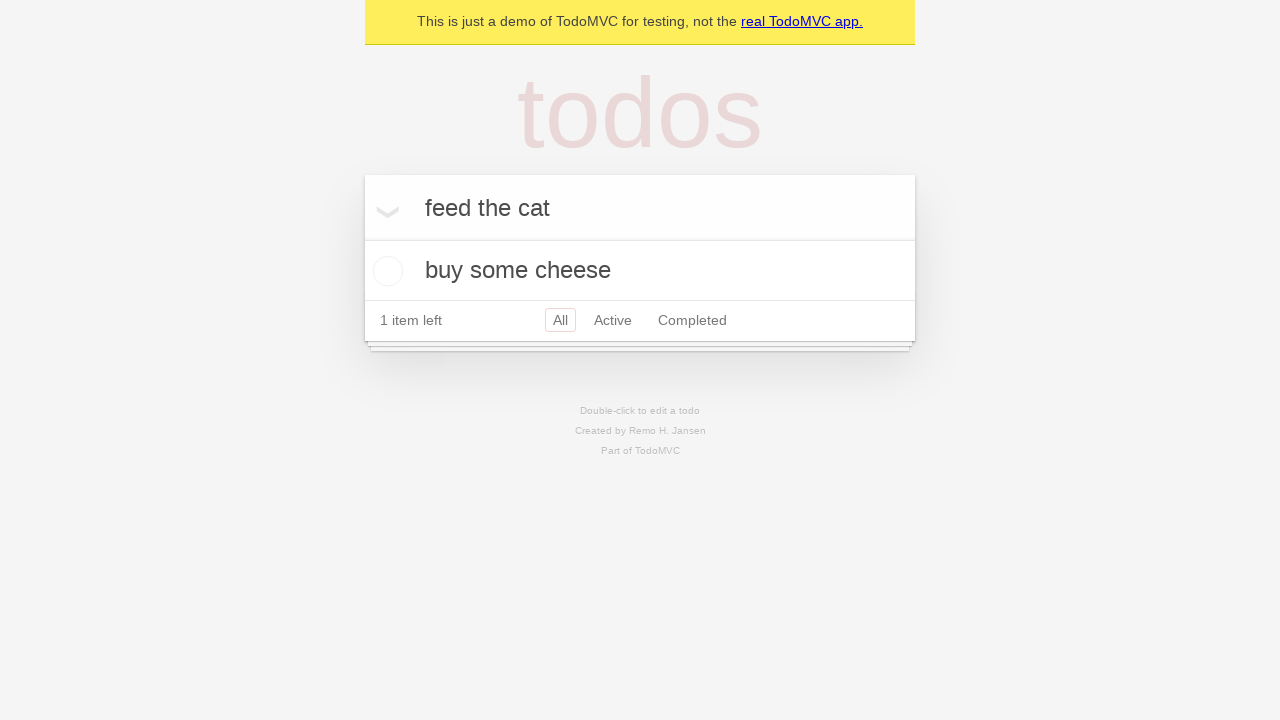

Pressed Enter to add second todo item on internal:attr=[placeholder="What needs to be done?"i]
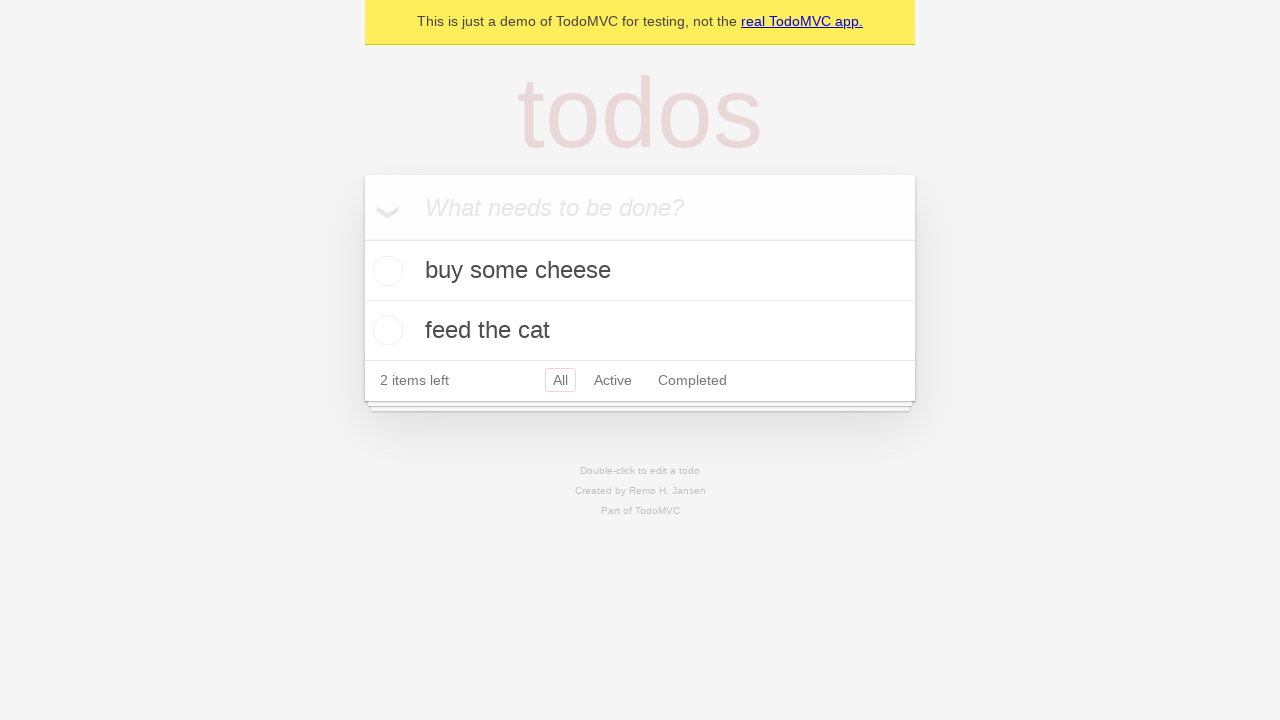

Filled input field with 'book a doctors appointment' on internal:attr=[placeholder="What needs to be done?"i]
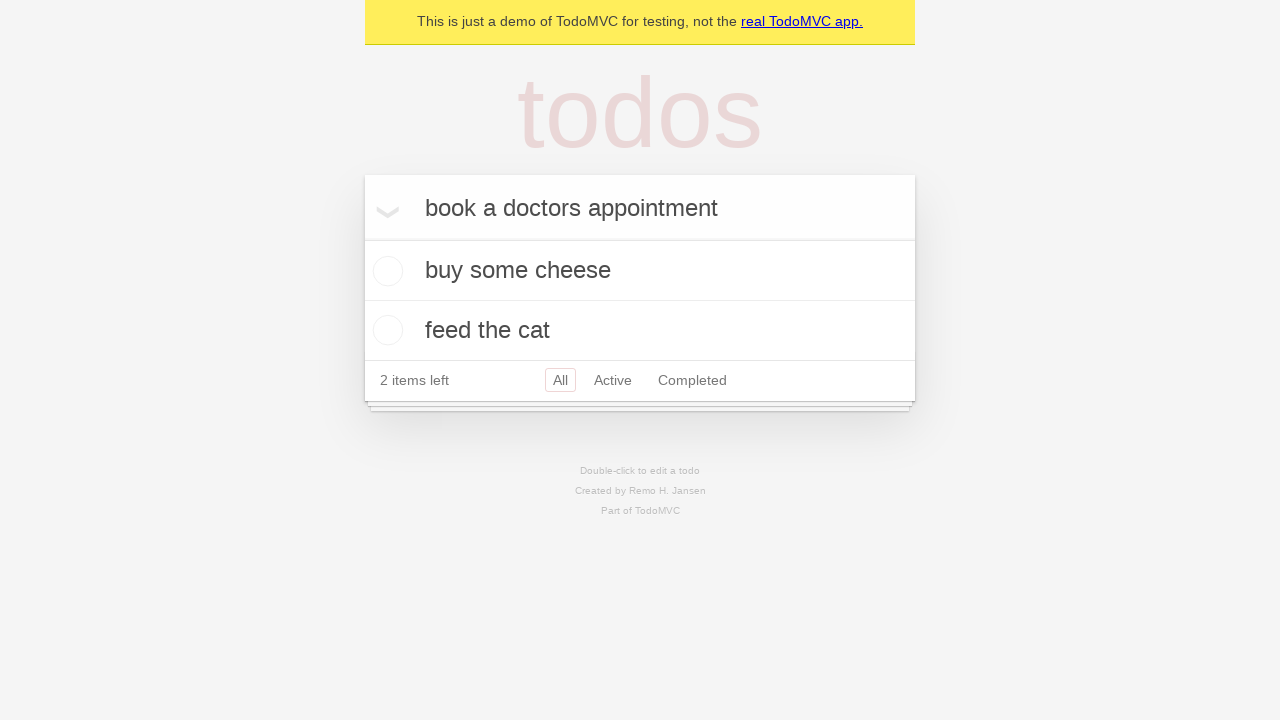

Pressed Enter to add third todo item on internal:attr=[placeholder="What needs to be done?"i]
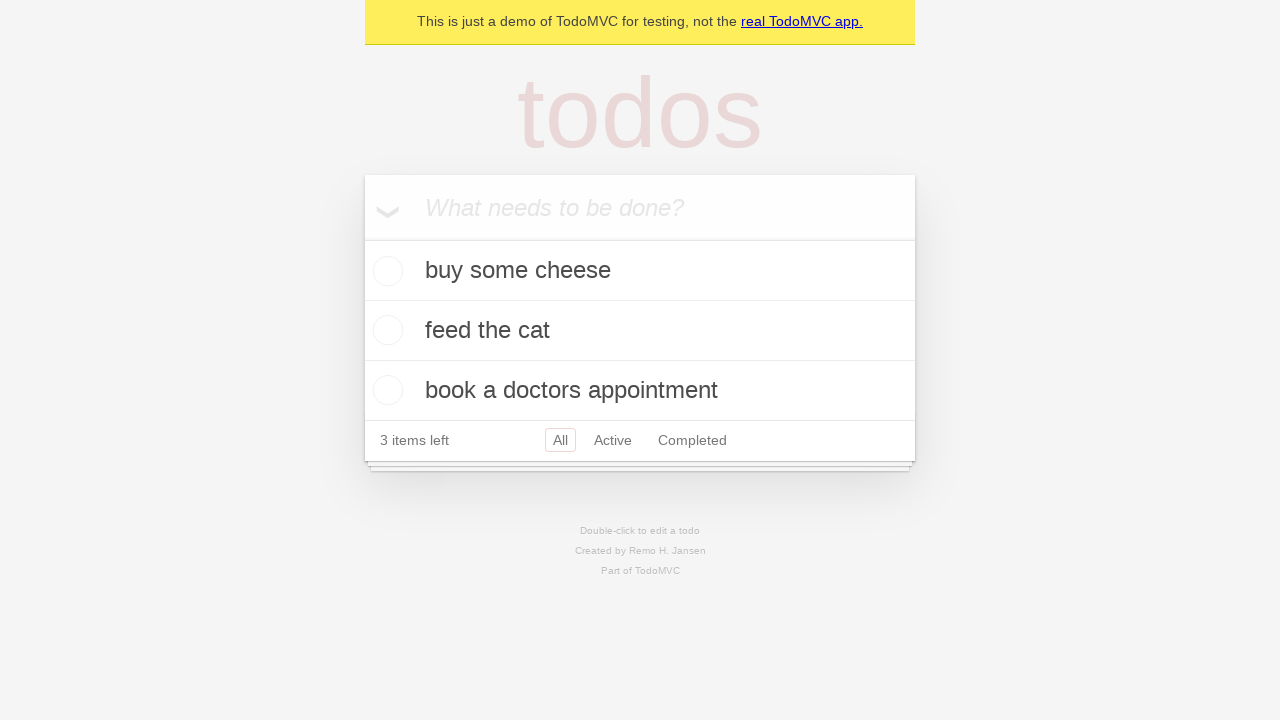

Checked the first todo item as completed at (385, 271) on .todo-list li .toggle >> nth=0
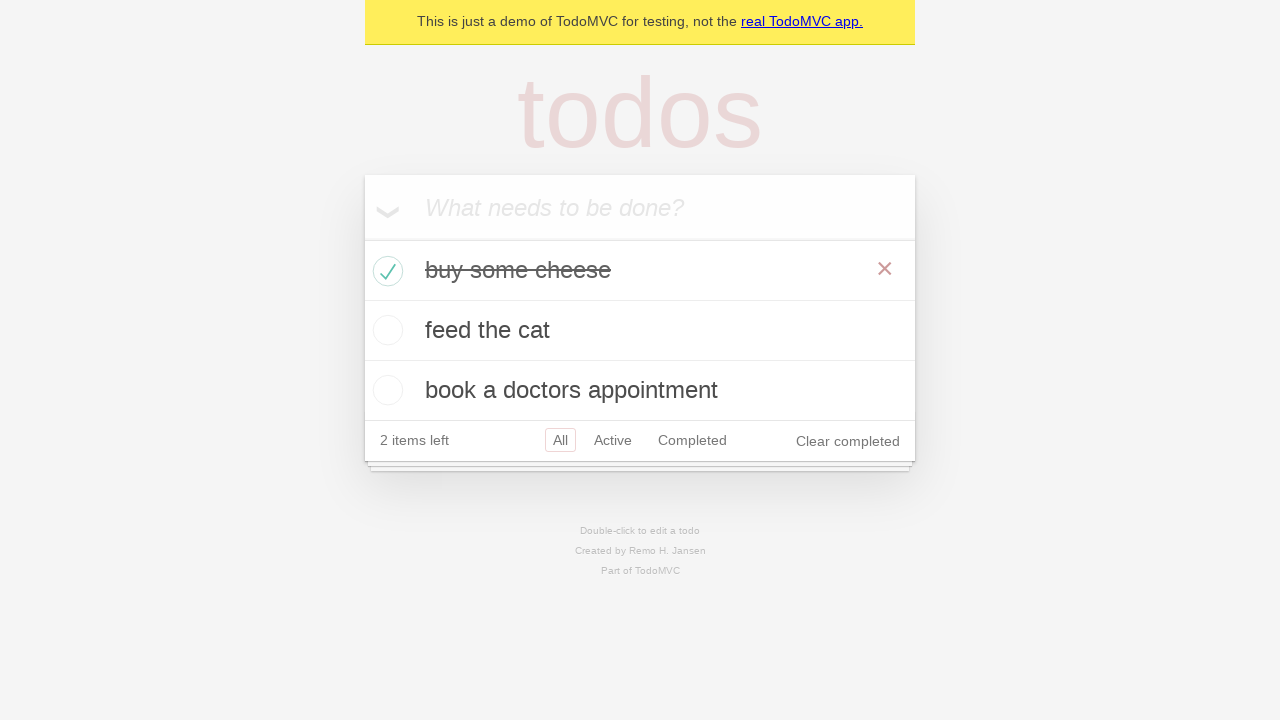

Clear completed button is now visible and displays correct text
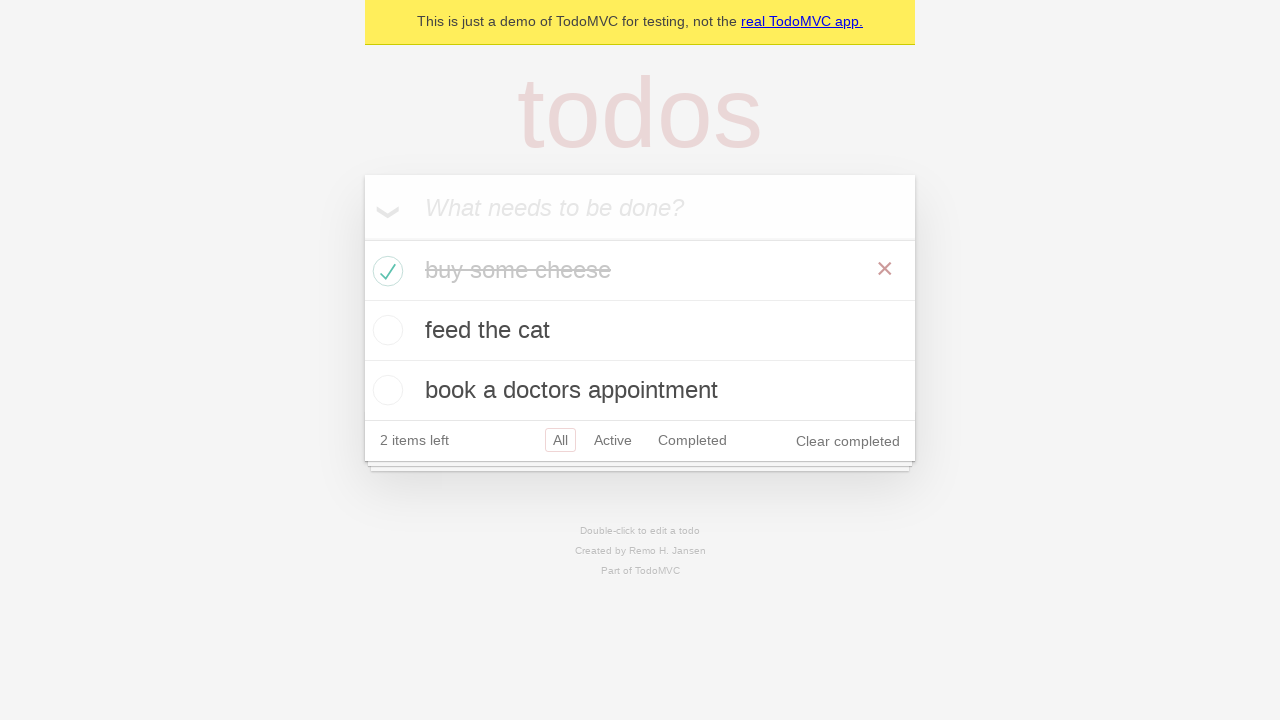

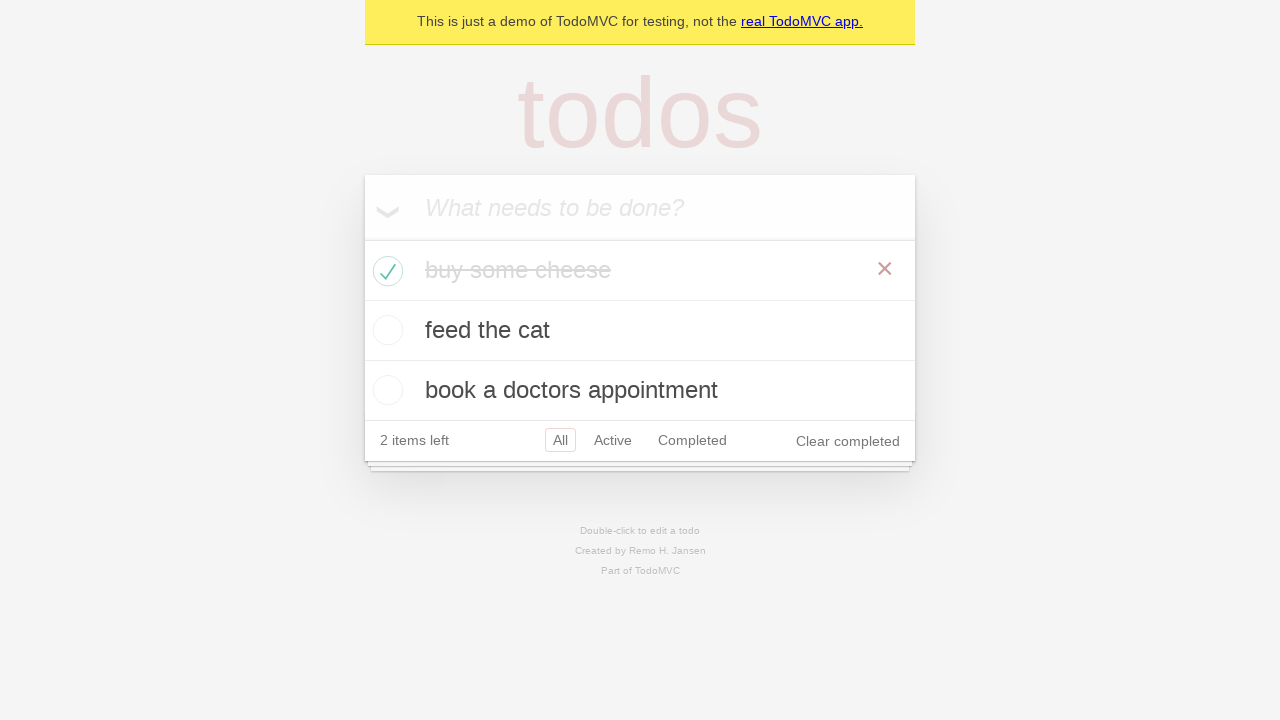